Tests browser navigation by visiting otto.de, verifying page title and URL, then navigating to wisequarter.com, checking its title, and using browser back/forward/refresh navigation controls.

Starting URL: https://www.otto.de

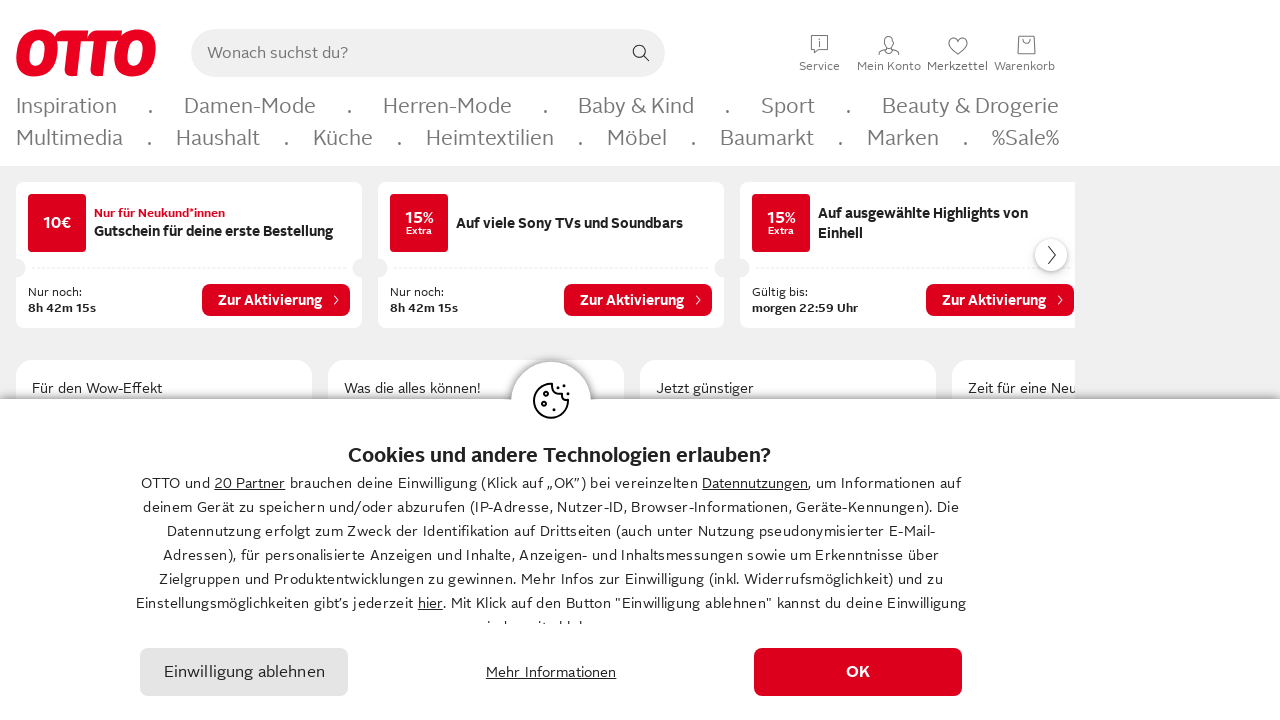

Waited for otto.de page to load (domcontentloaded)
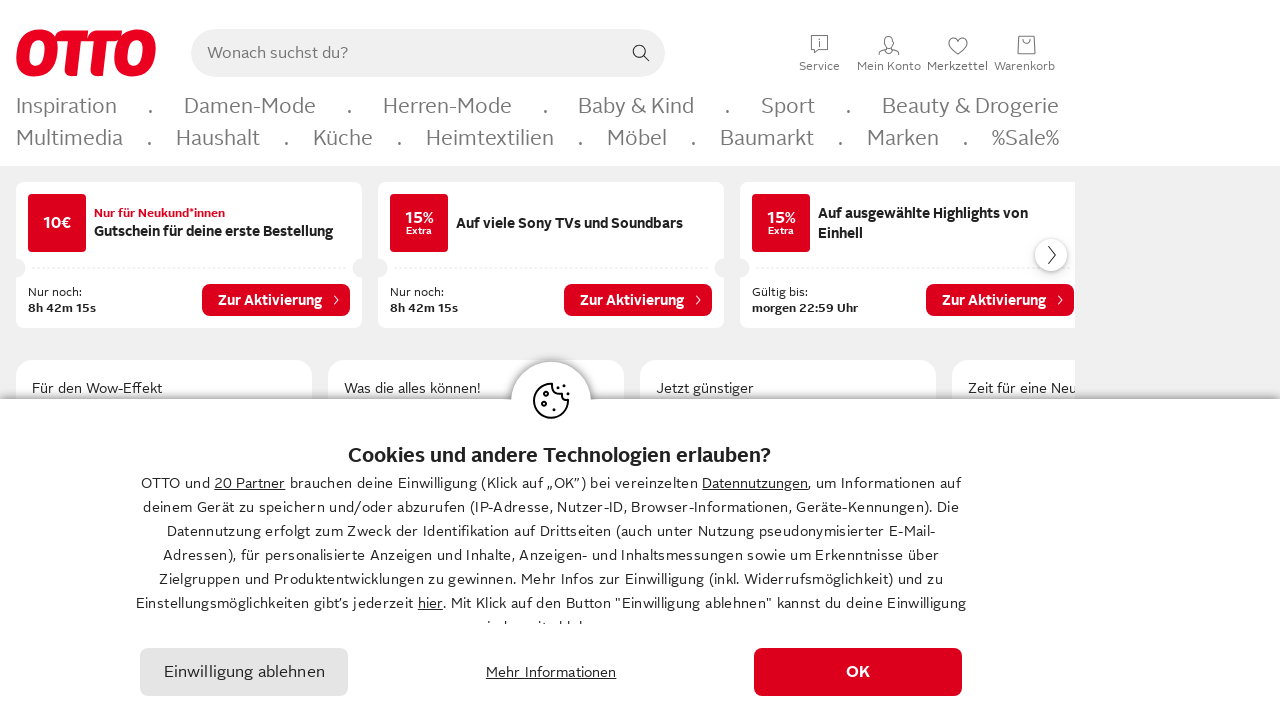

Retrieved otto.de page title: OTTO - Mode, Möbel & Technik » Zum Online-Shop
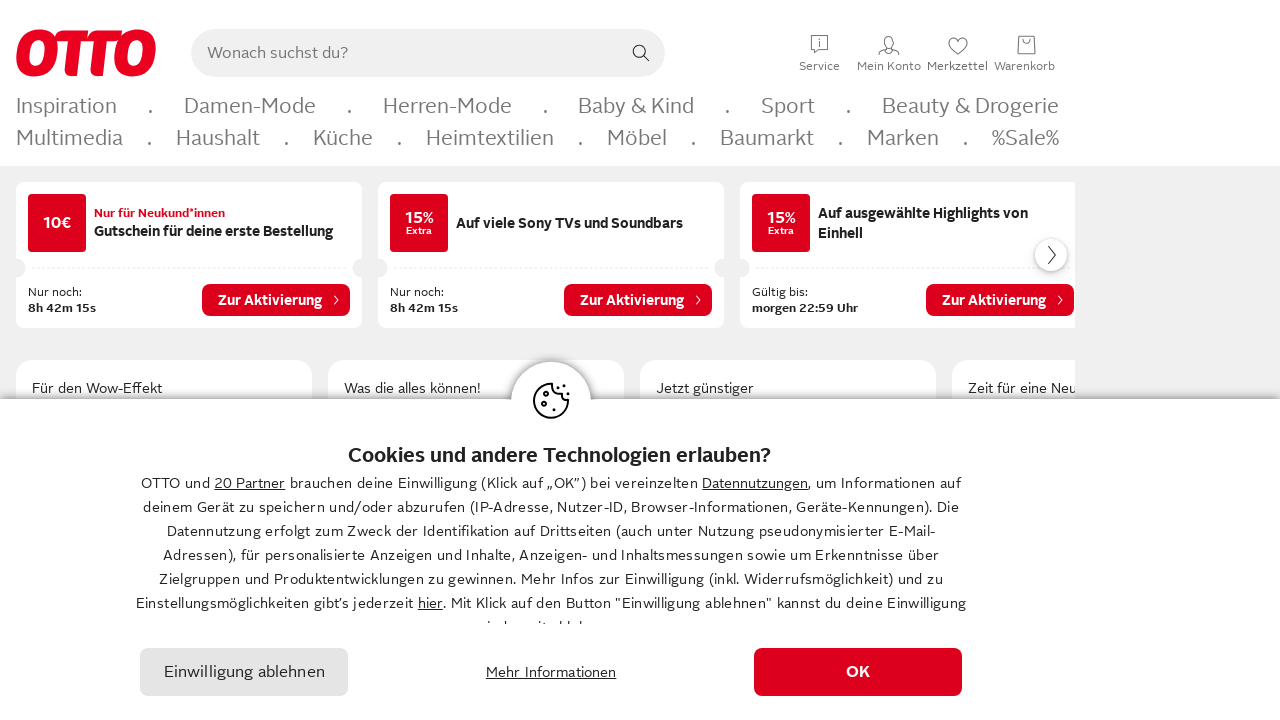

Retrieved otto.de page URL: https://www.otto.de/
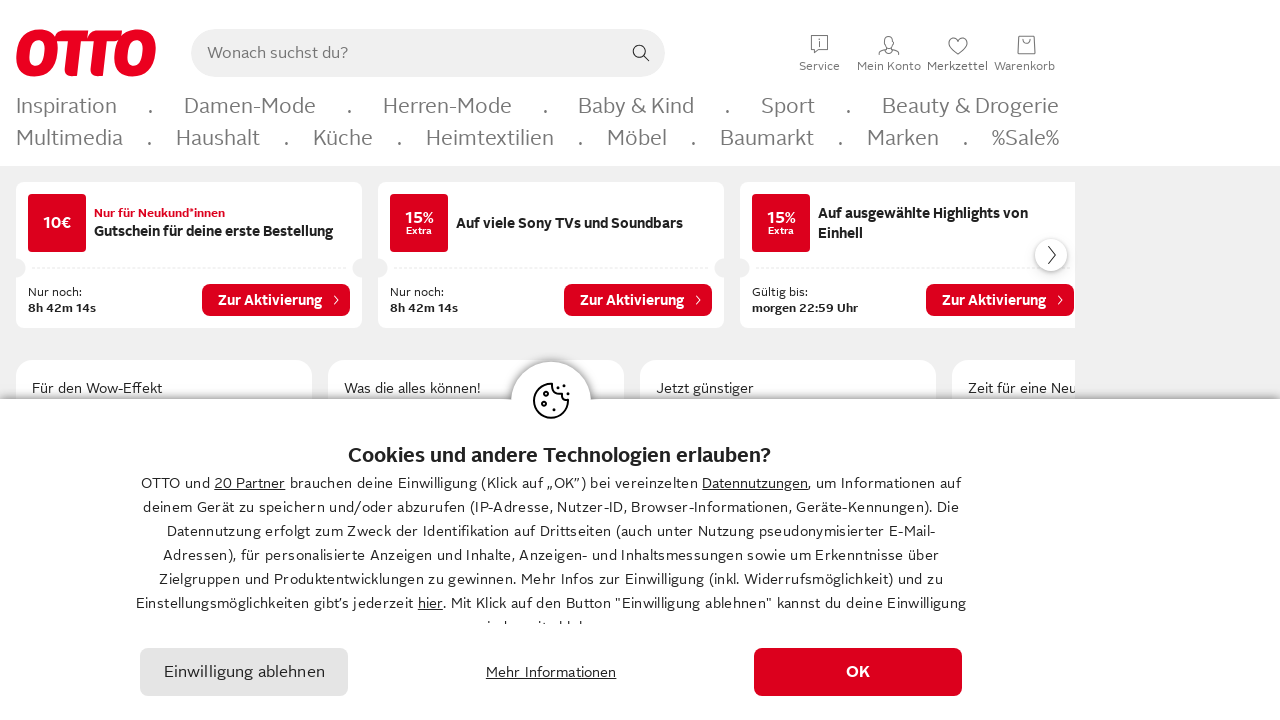

Navigated to wisequarter.com
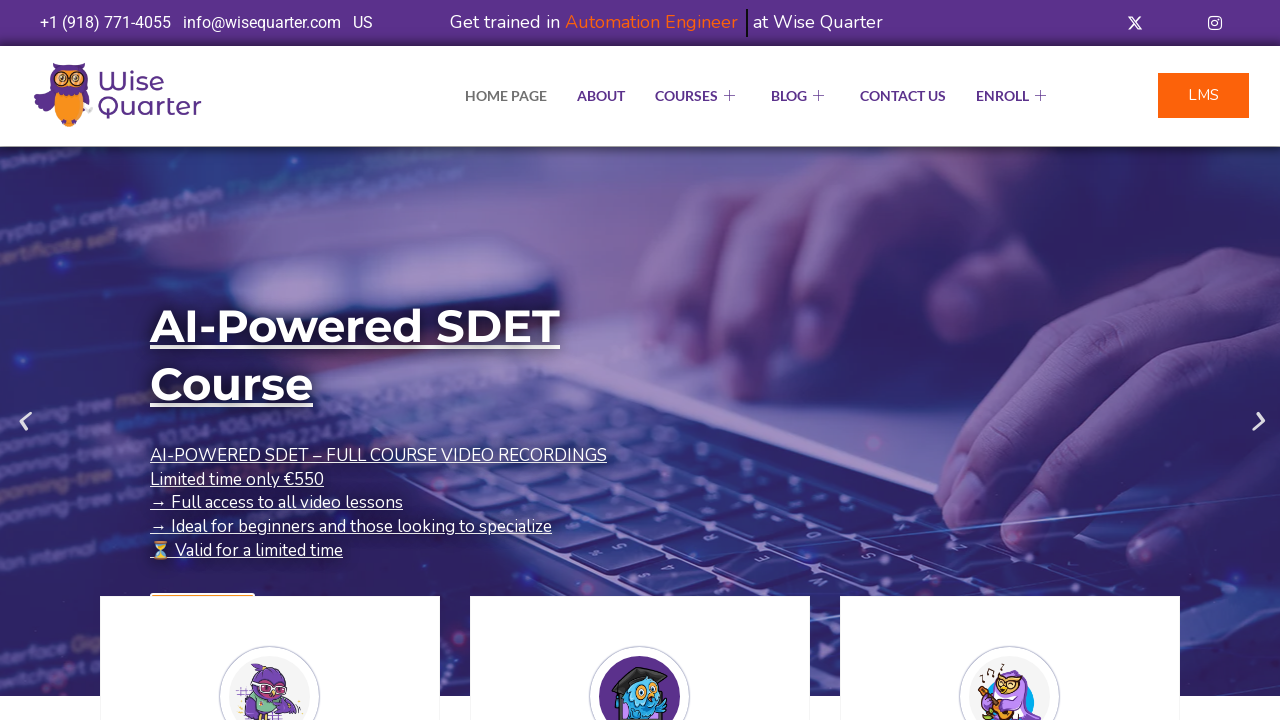

Waited for wisequarter.com page to load (domcontentloaded)
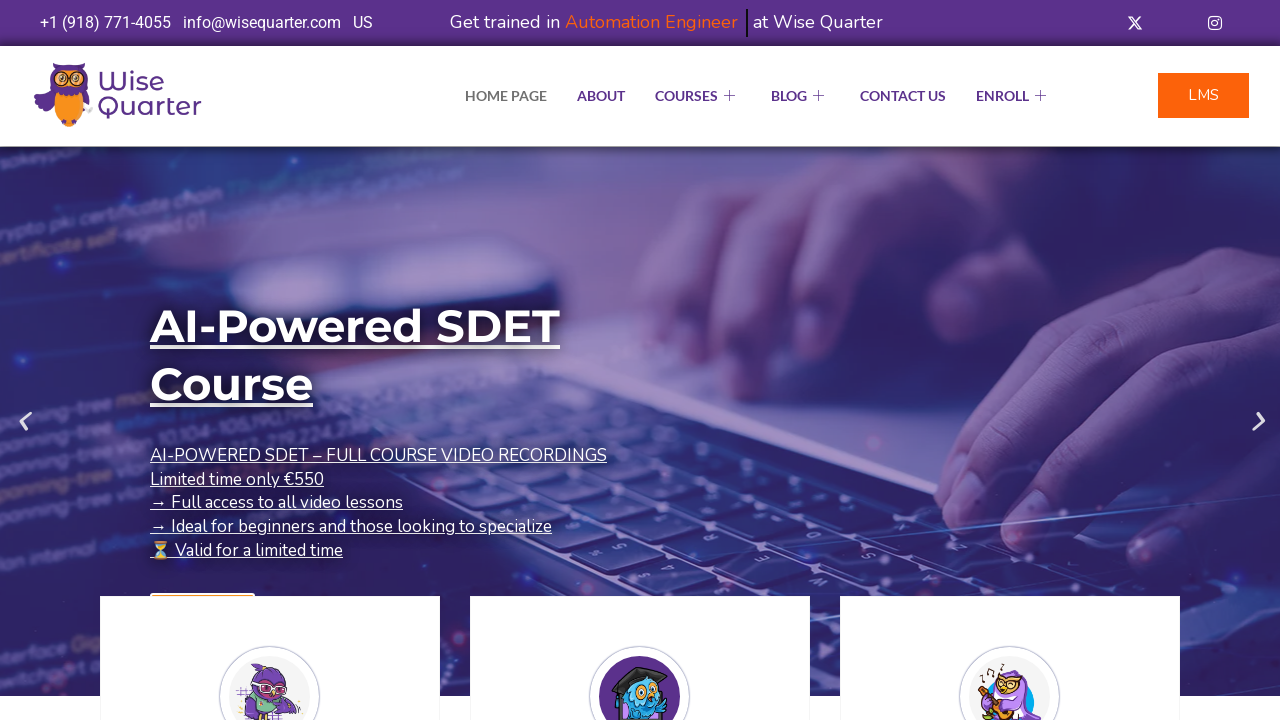

Retrieved wisequarter.com page title: IT Bootcamp Courses, Online Classes - Wise Quarter Course
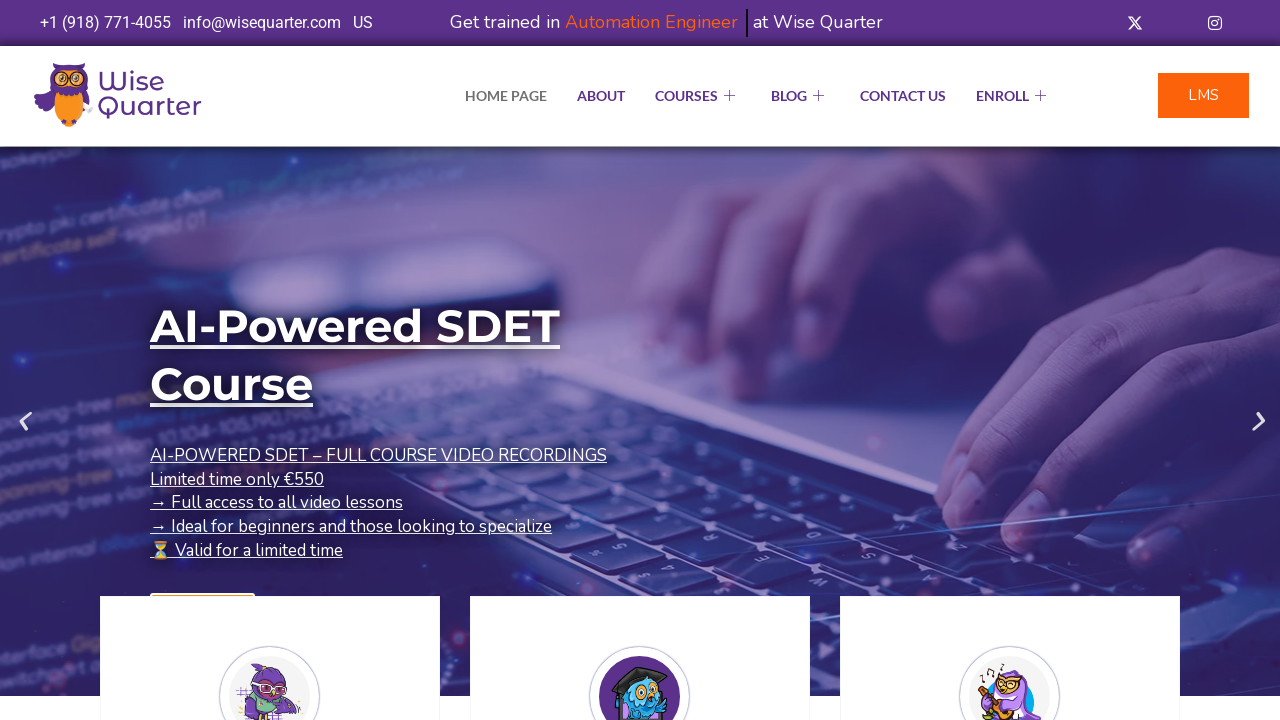

Navigated back to otto.de using browser back button
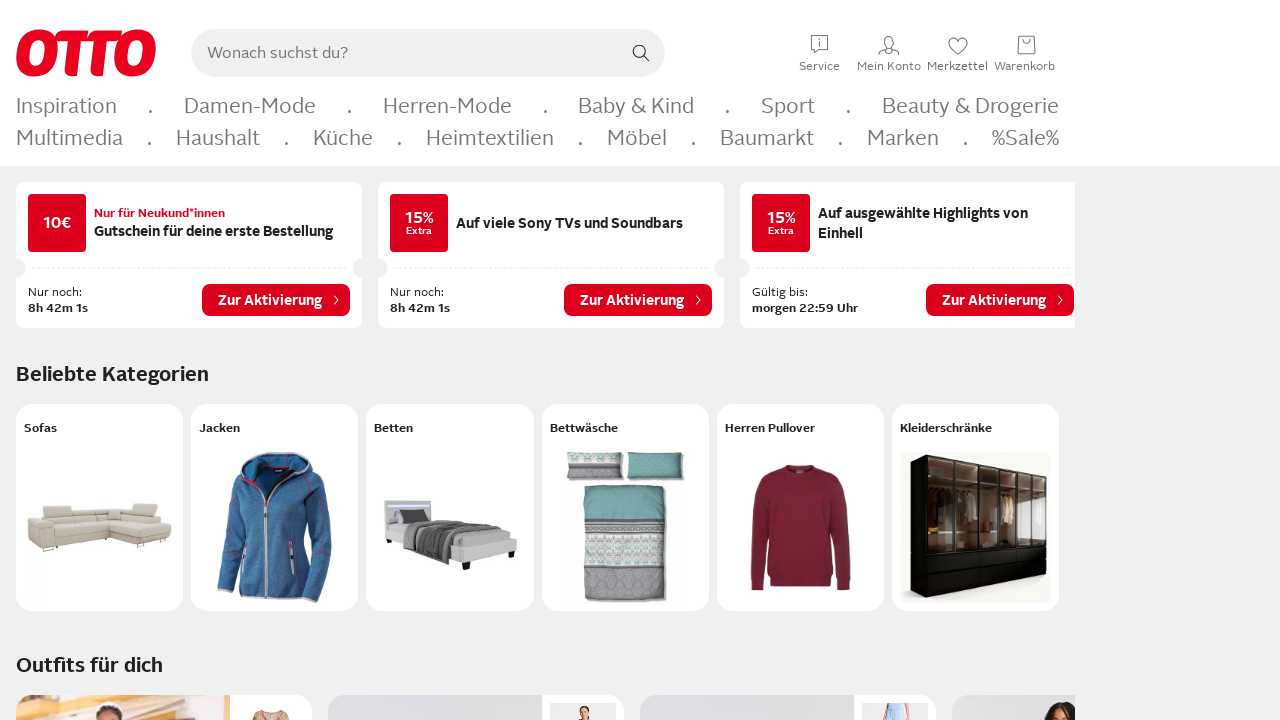

Waited for otto.de page to load after back navigation
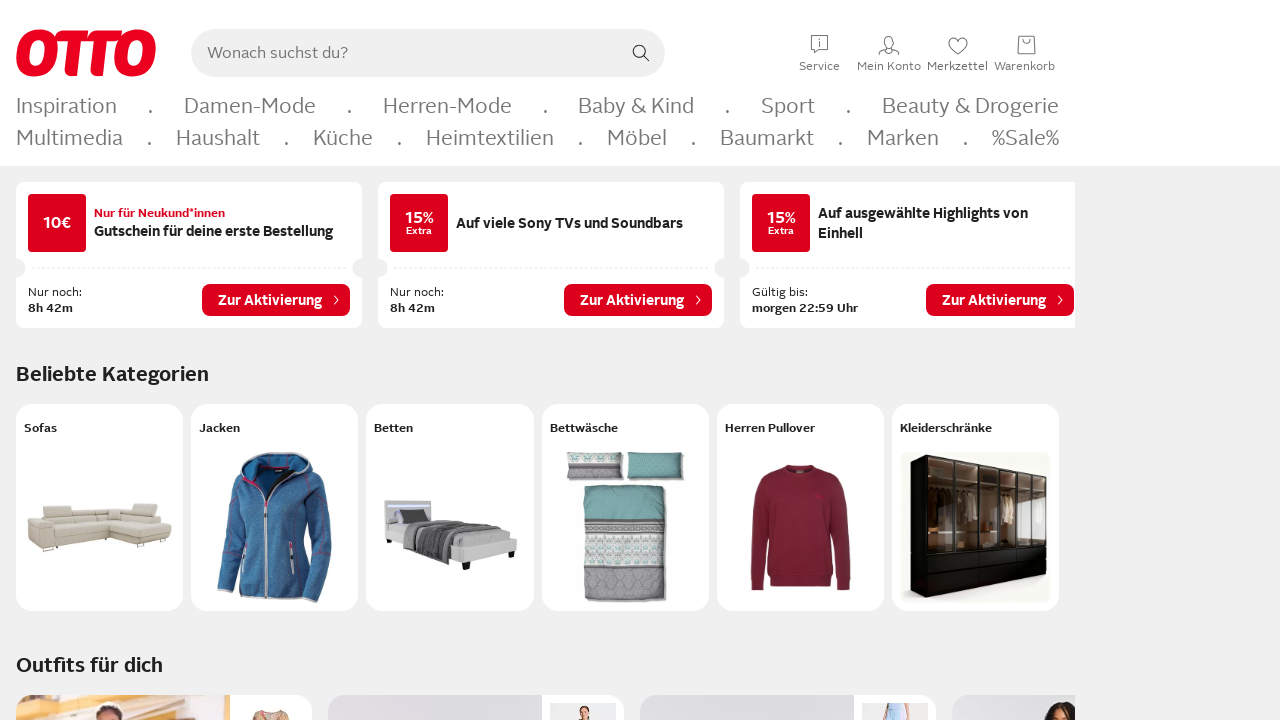

Refreshed otto.de page
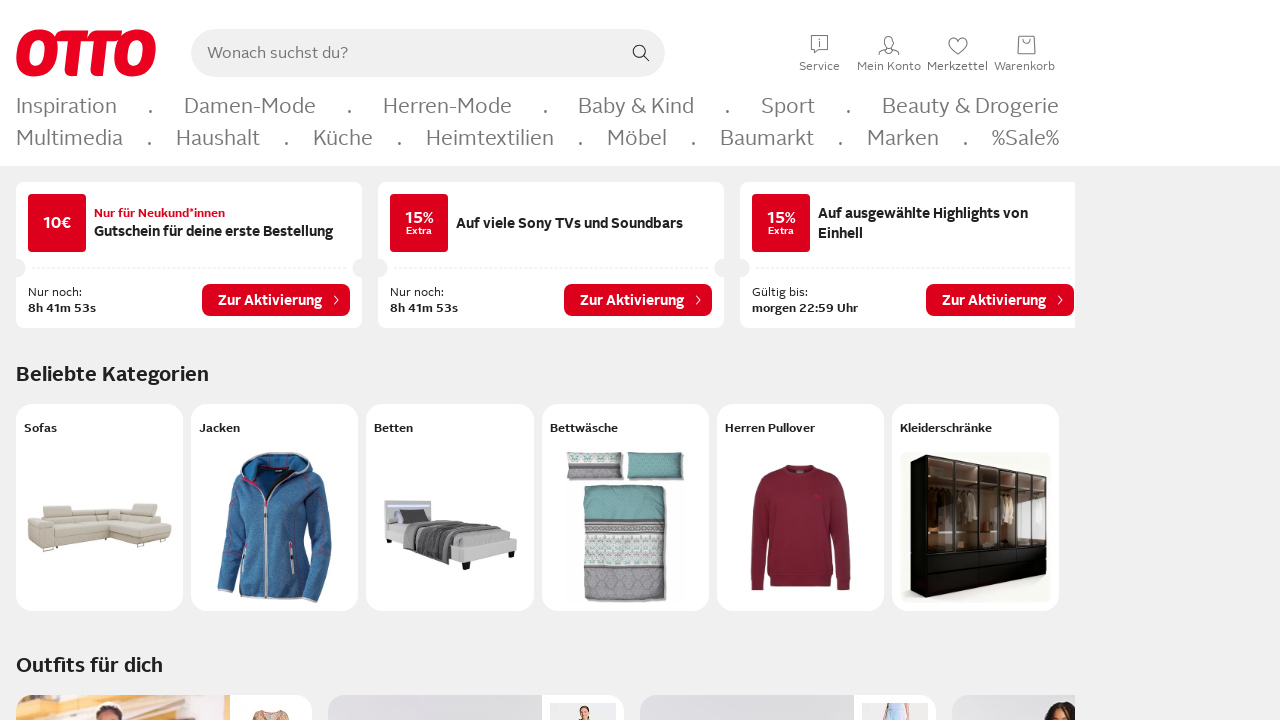

Waited for otto.de page to load after refresh
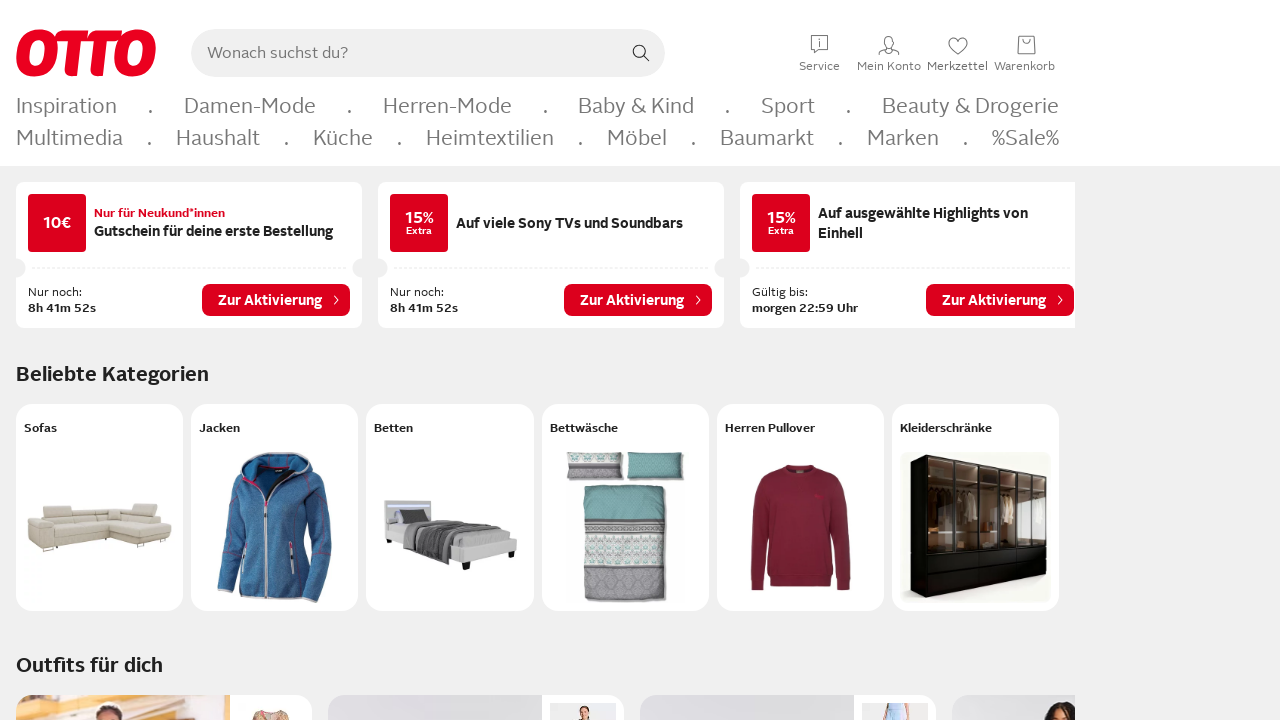

Navigated forward to wisequarter.com using browser forward button
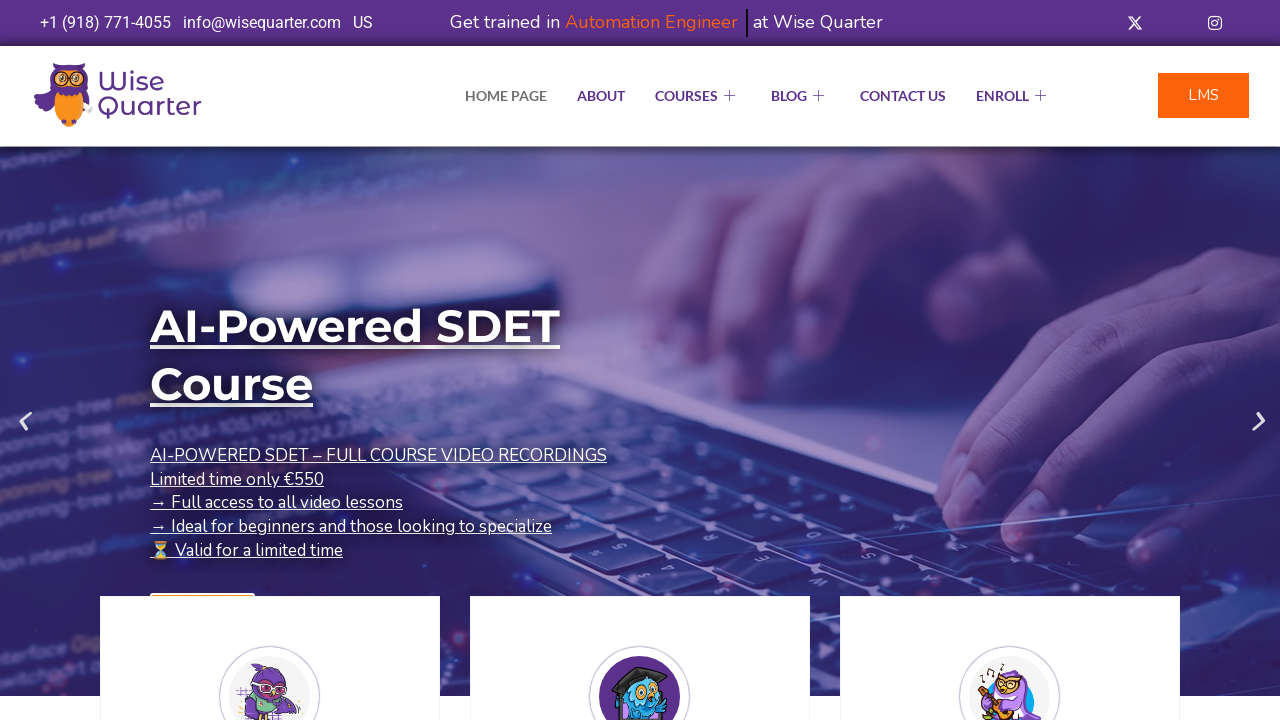

Waited for wisequarter.com page to load after forward navigation
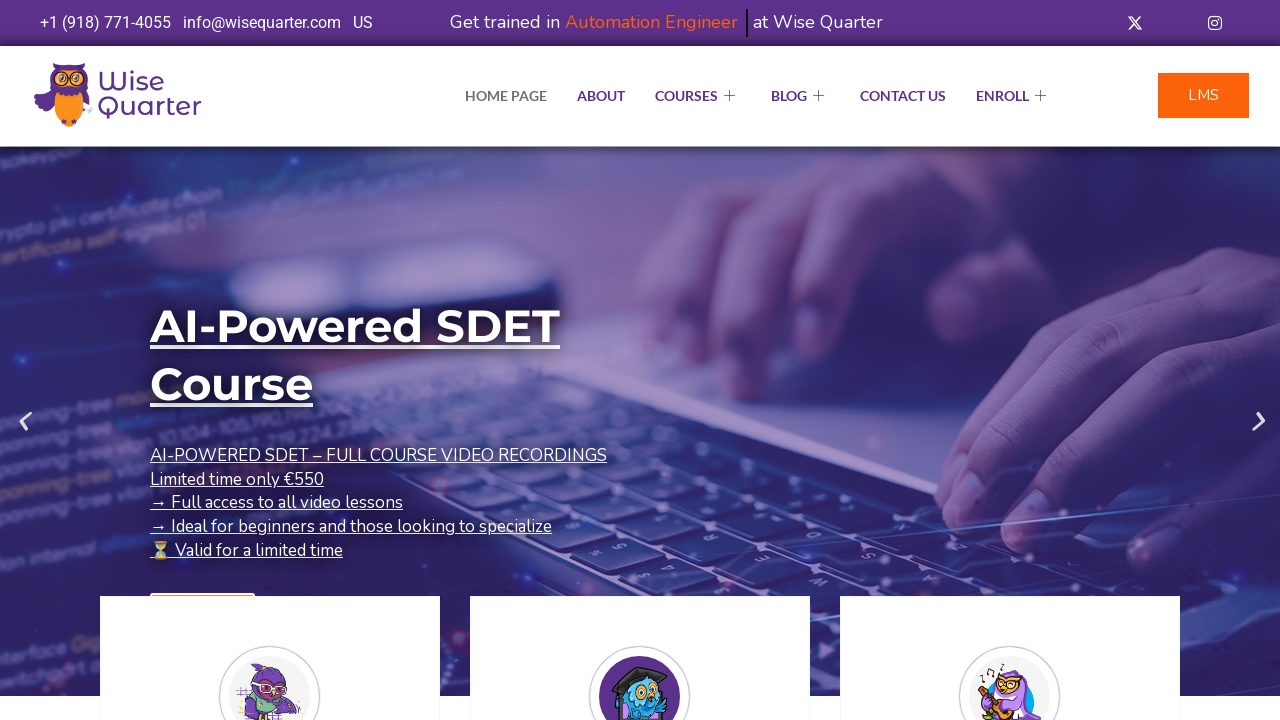

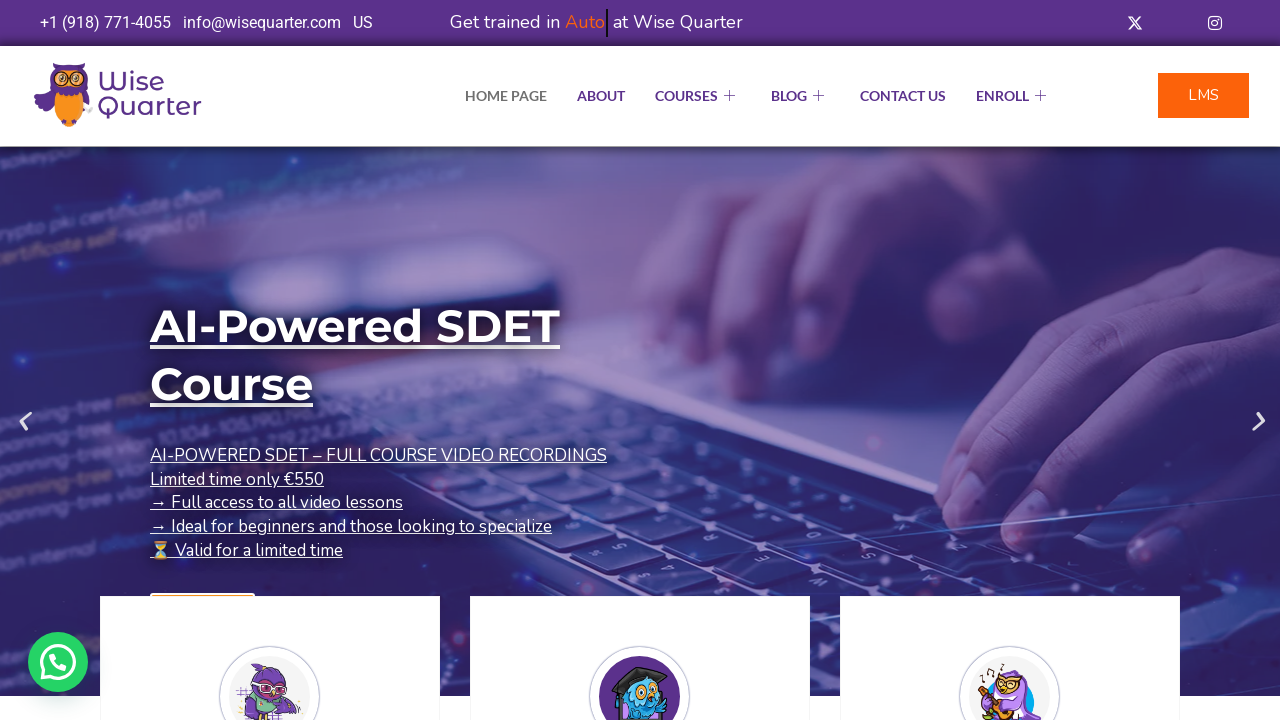